Tests drag-and-drop functionality by dragging an element and dropping it onto a target droppable area on the jQuery UI demo page.

Starting URL: http://jqueryui.com/resources/demos/droppable/default.html

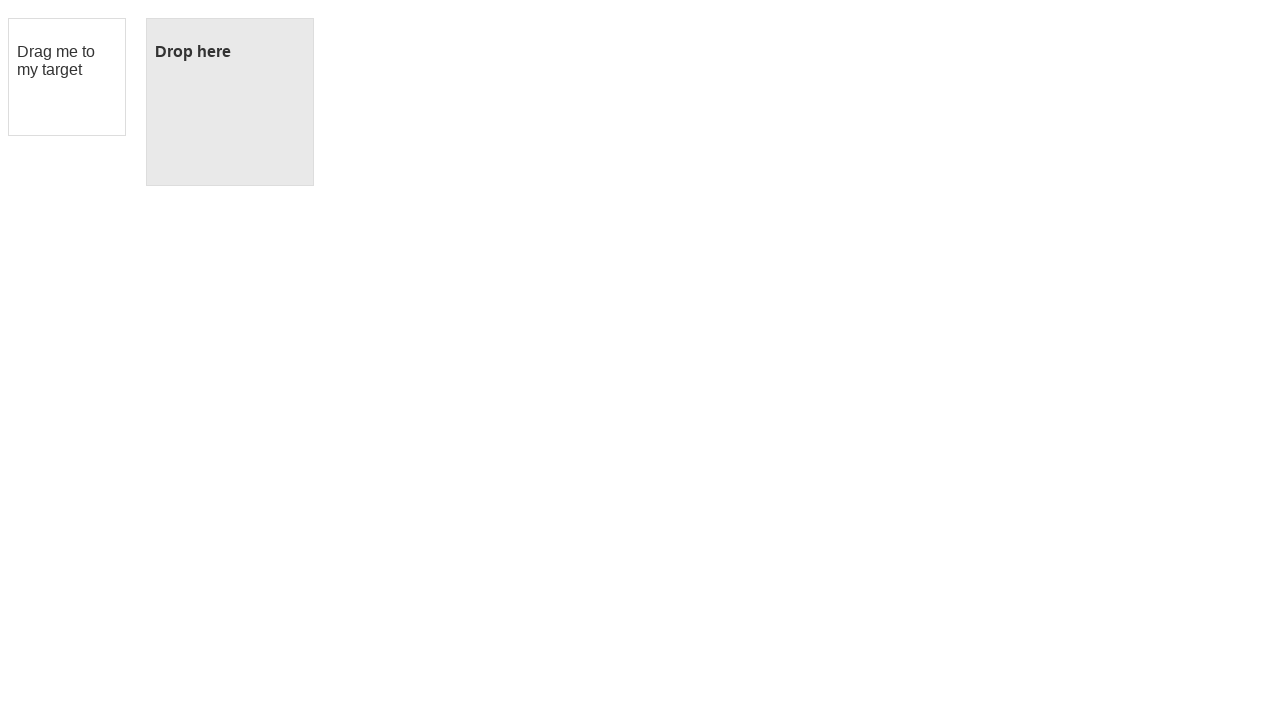

Draggable element (#draggable) is visible
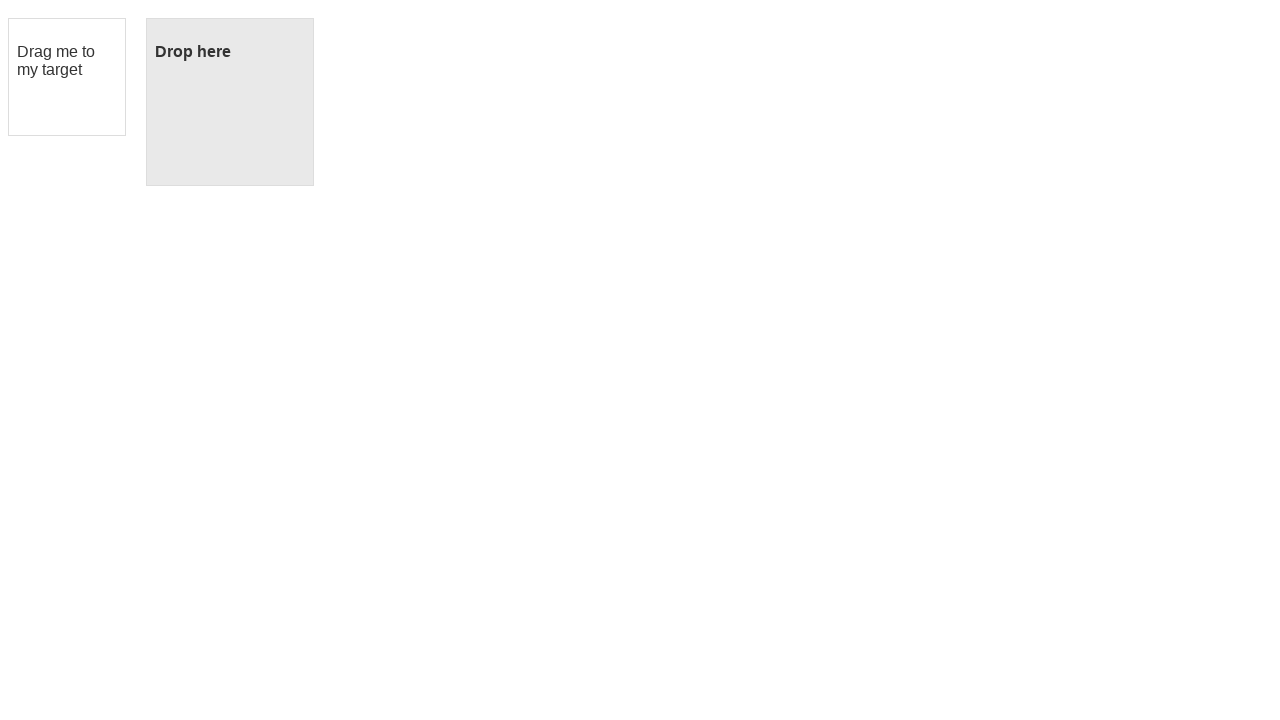

Droppable element (#droppable) is visible
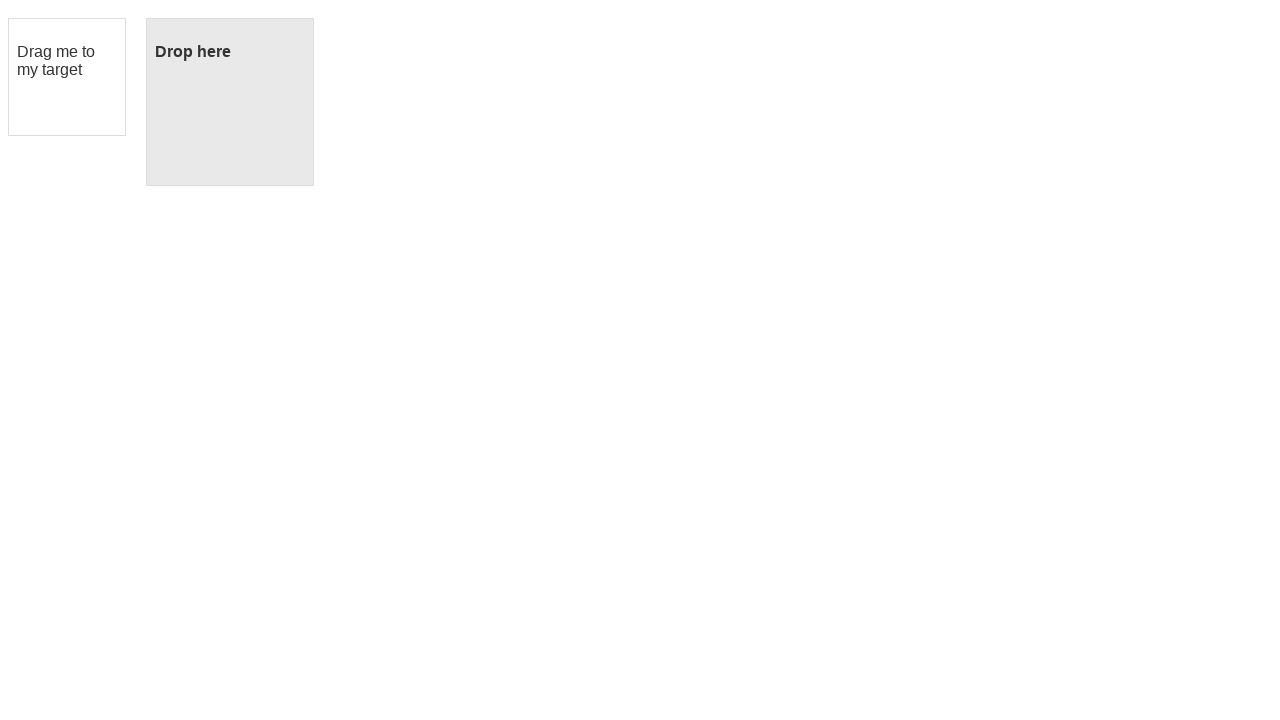

Dragged #draggable element onto #droppable target at (230, 102)
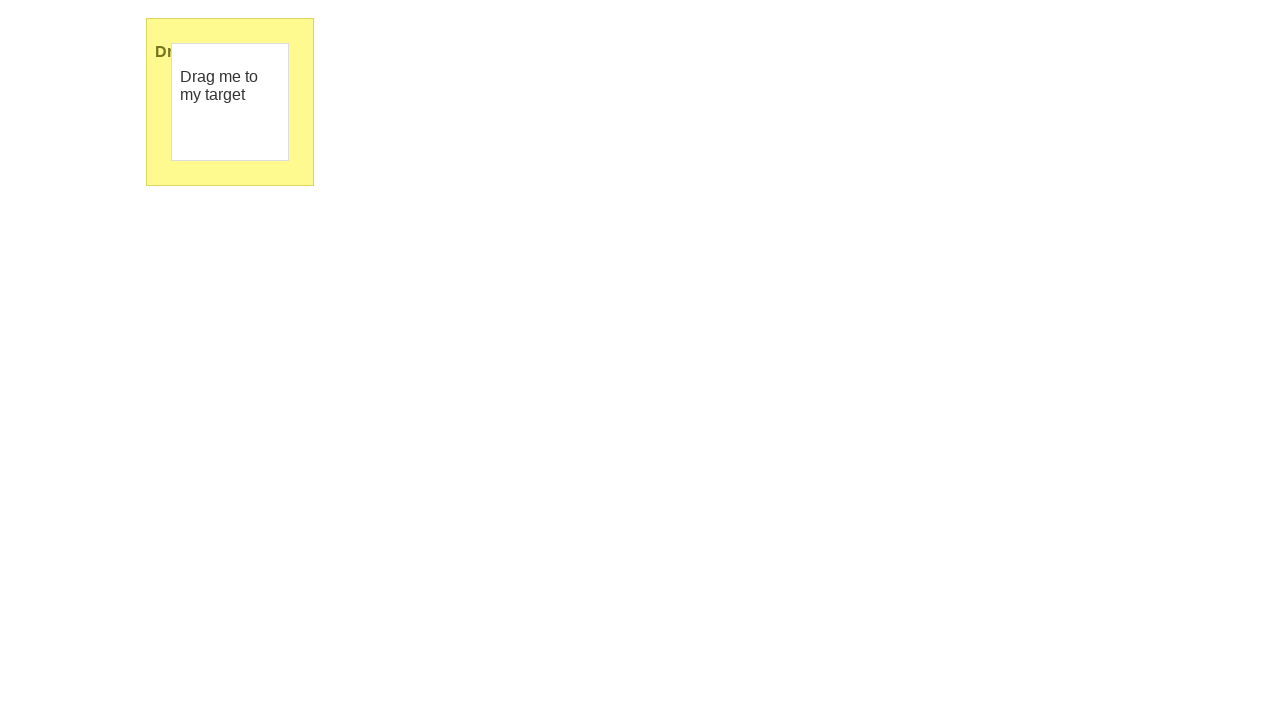

Waited 1 second to observe drag-and-drop result
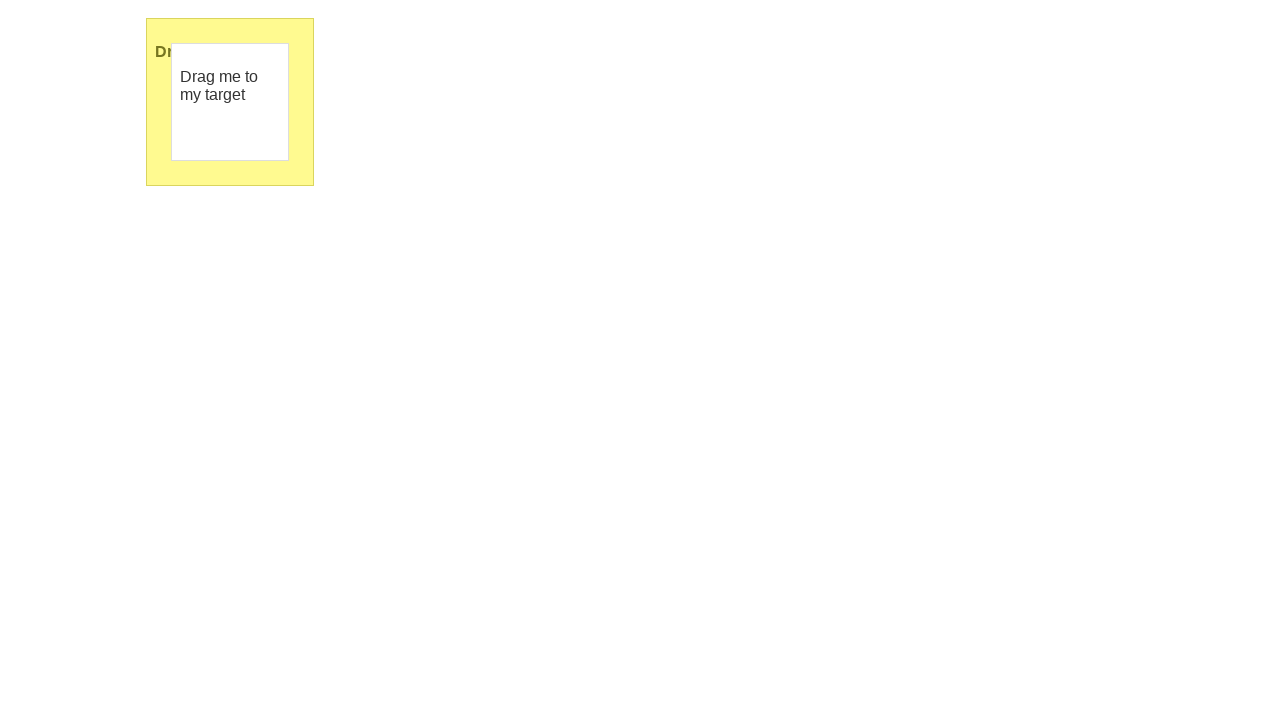

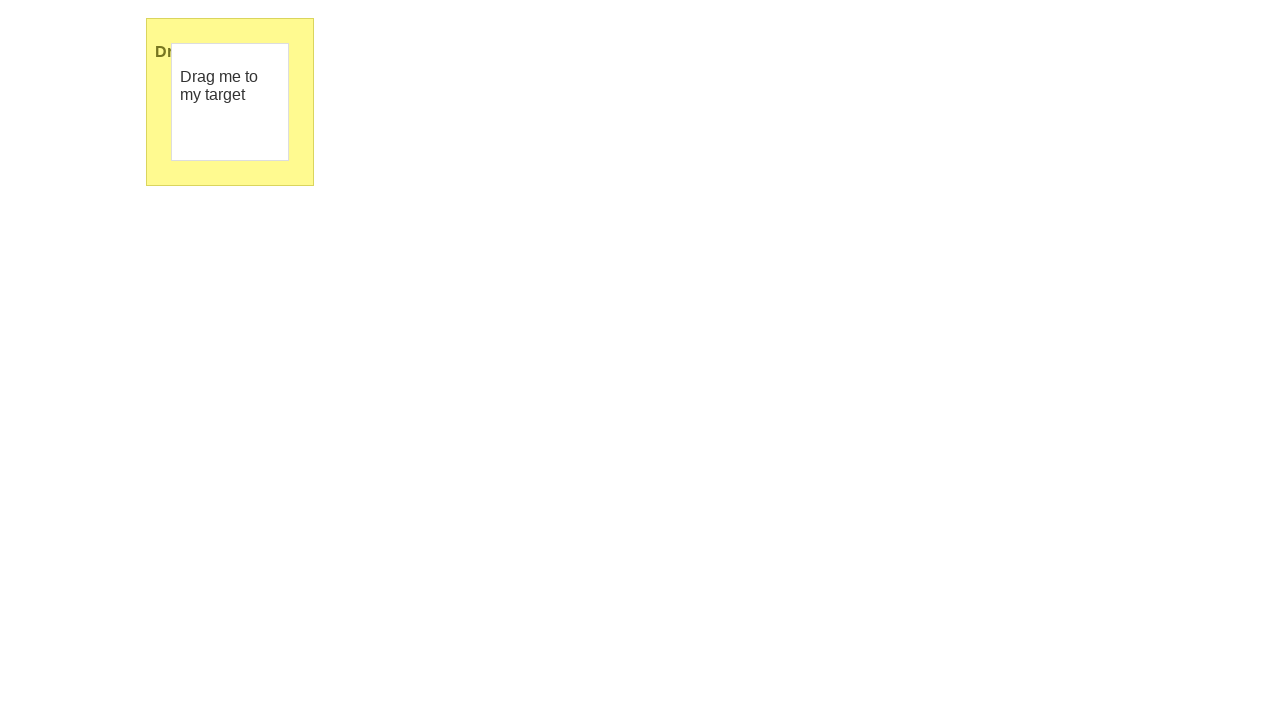